Tests the UCSB directory search functionality by entering a name query, submitting the search form, and waiting for results to load in the results table.

Starting URL: https://www.ucsb.edu/directory

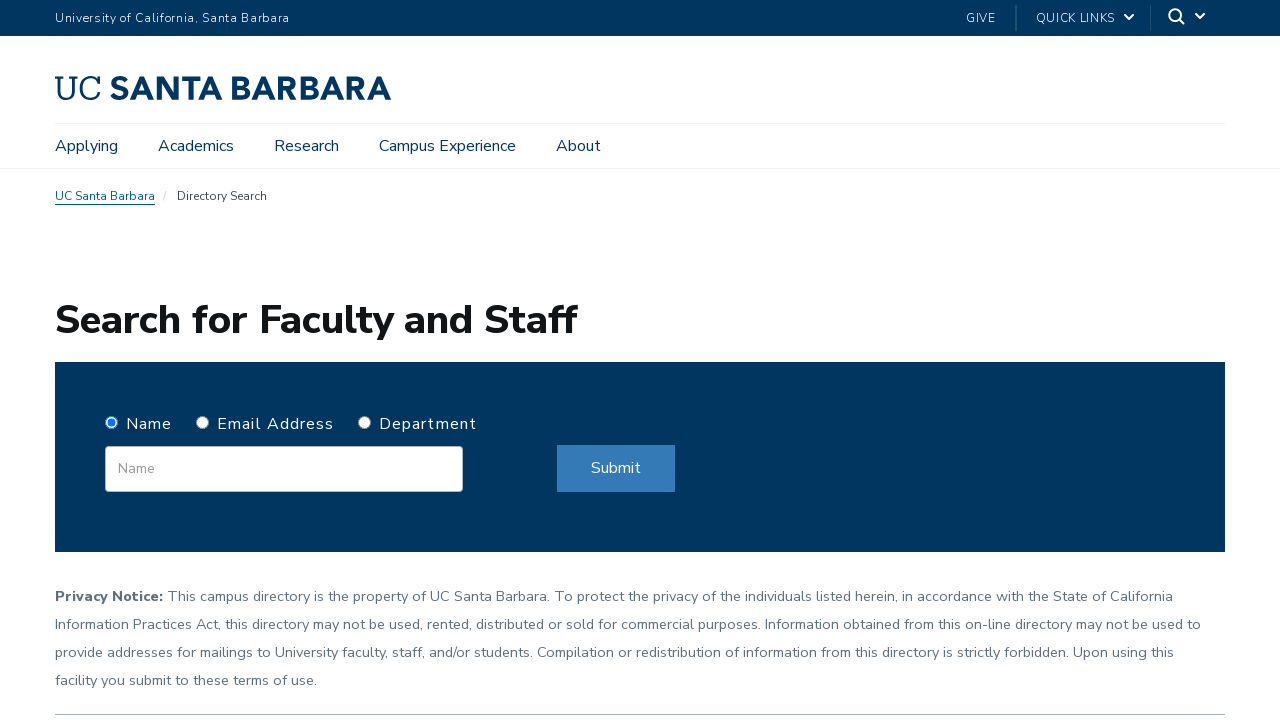

Filled name search field with 'Smith' on input#edit-name
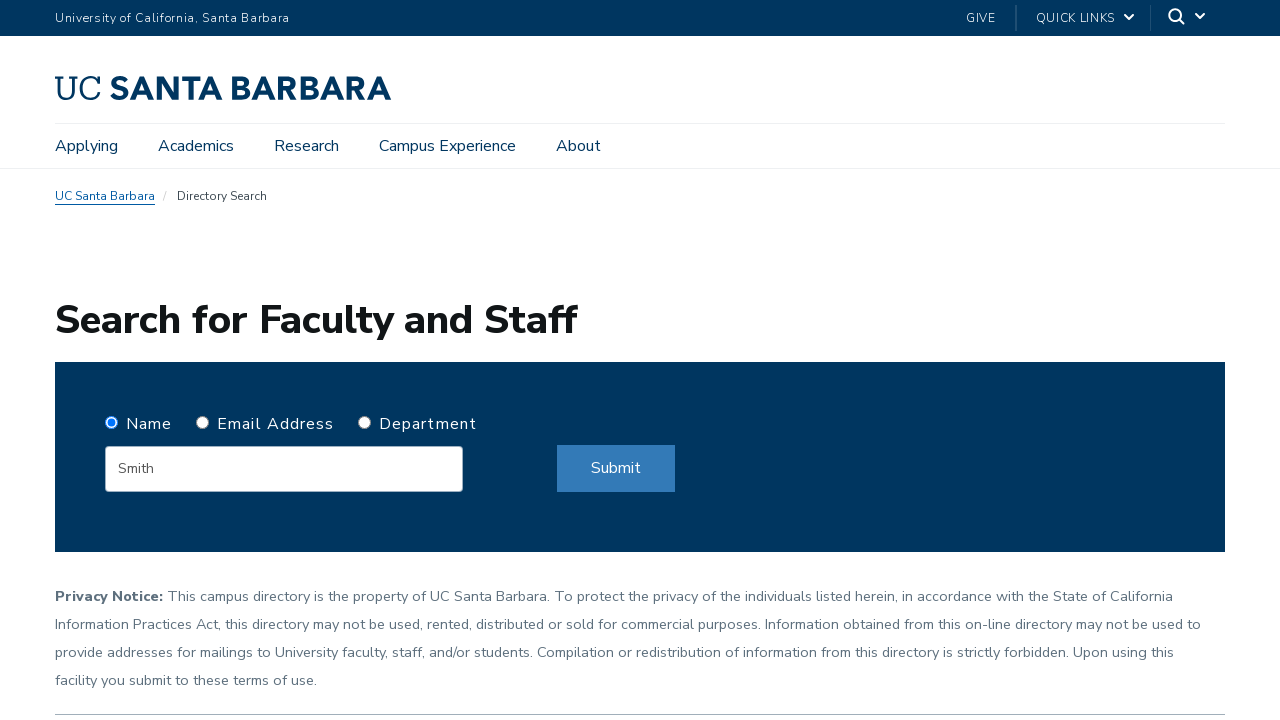

Clicked submit button to search UCSB directory at (616, 469) on button#edit-submit
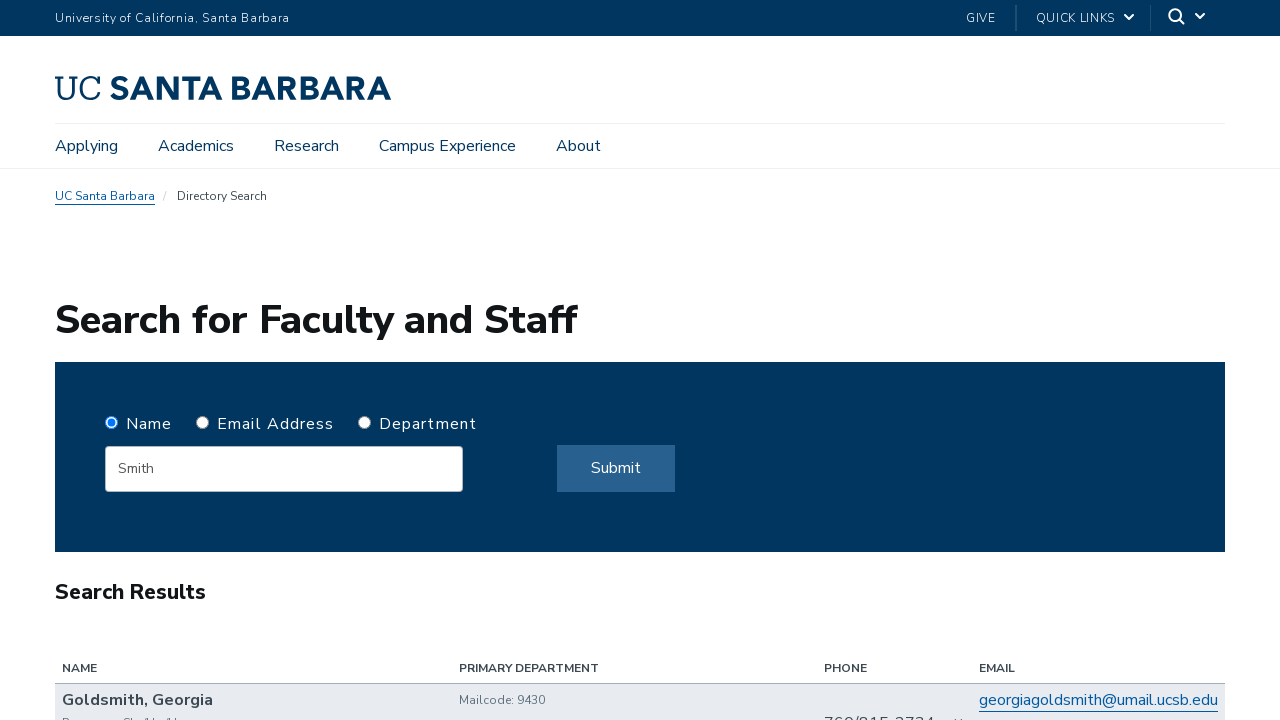

Results table loaded with entries
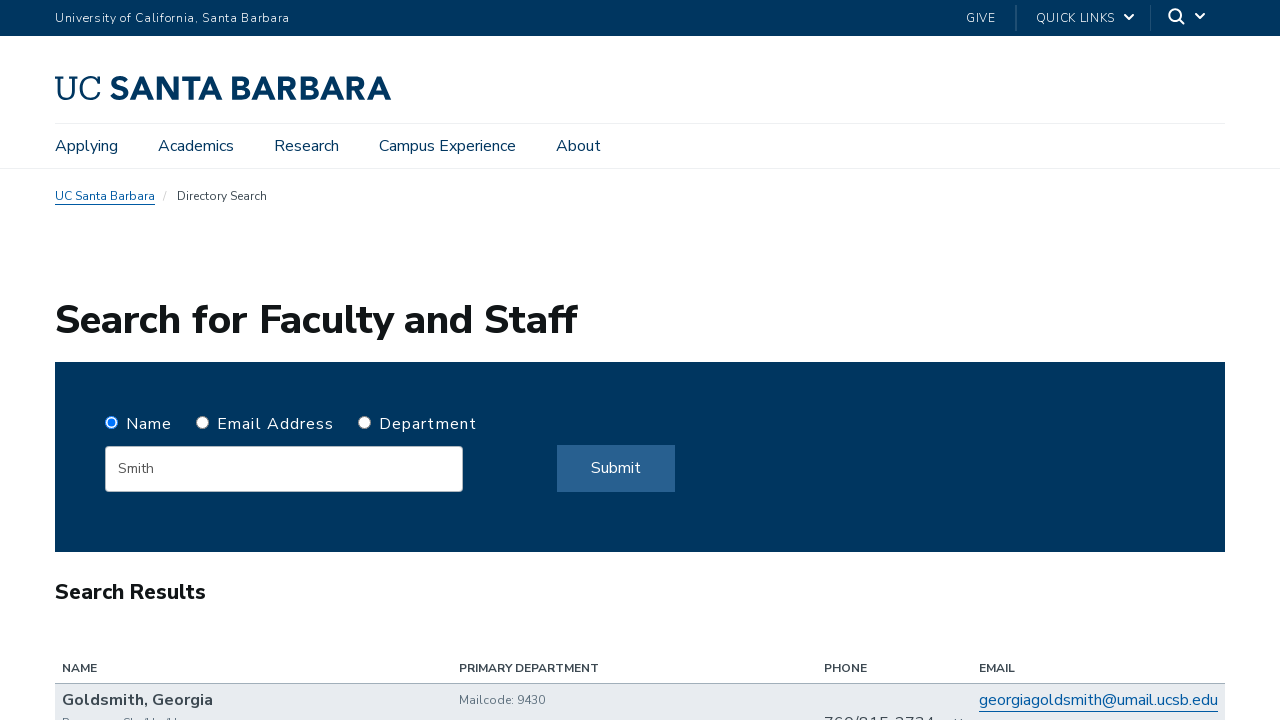

Page reached network idle state, search completed
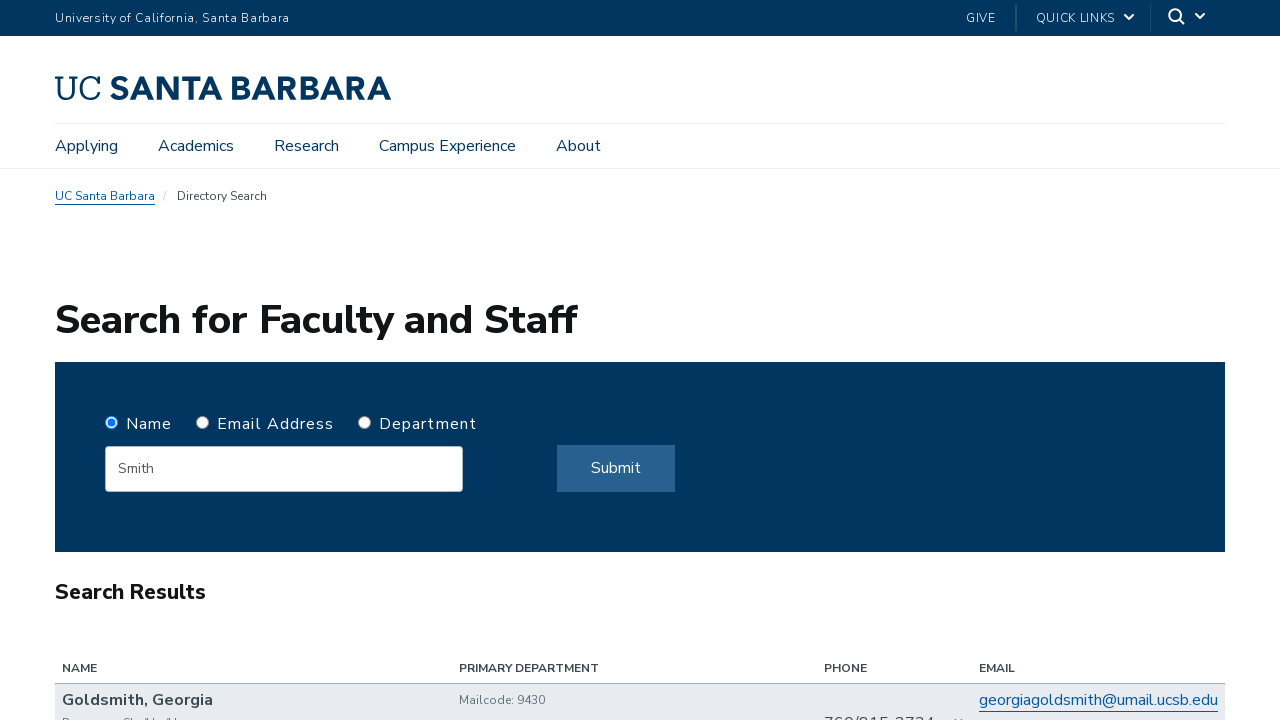

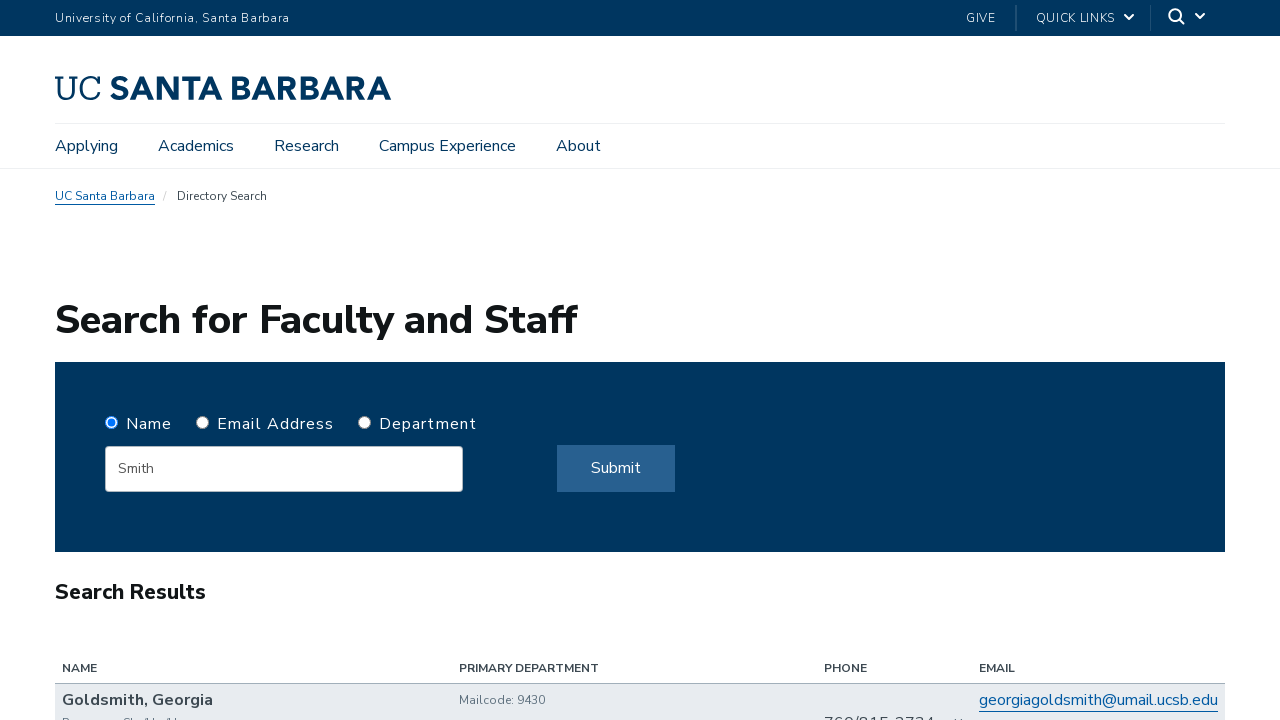